Tests loading images page by waiting for images to load and verifying the third image element with id "award" is present

Starting URL: https://bonigarcia.dev/selenium-webdriver-java/loading-images.html

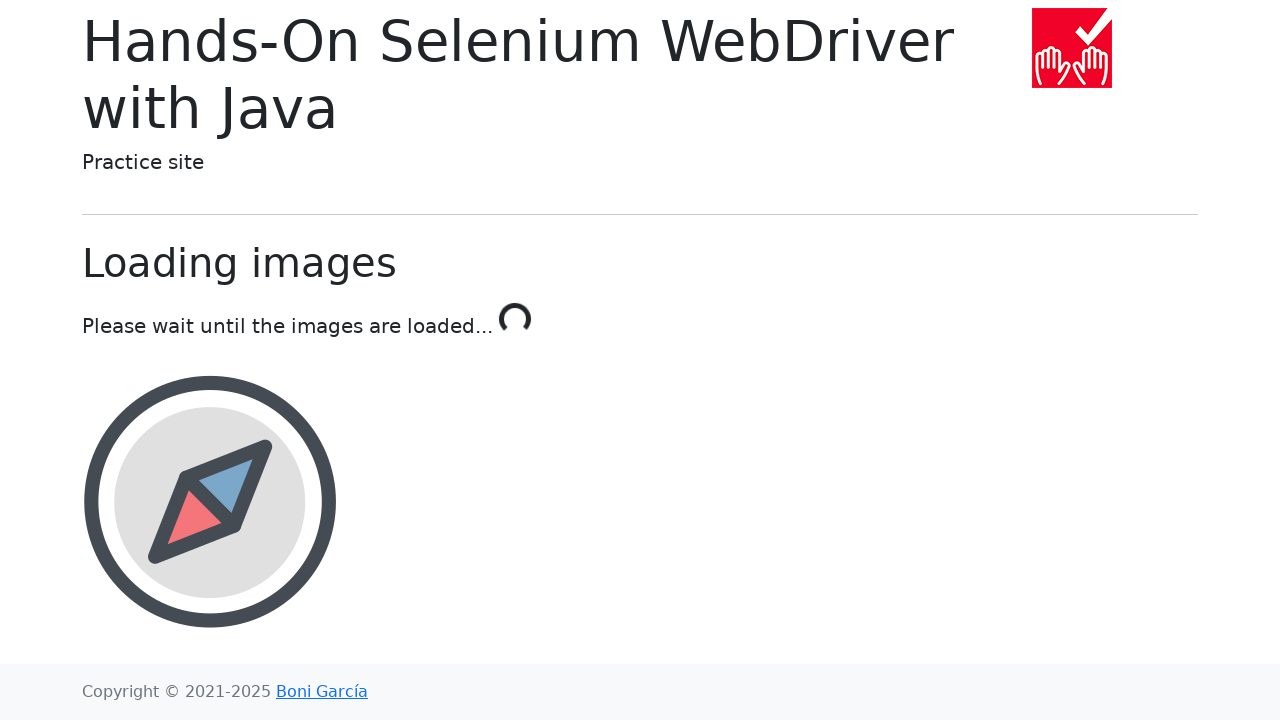

Waited for award image element with id 'award' to be present in DOM
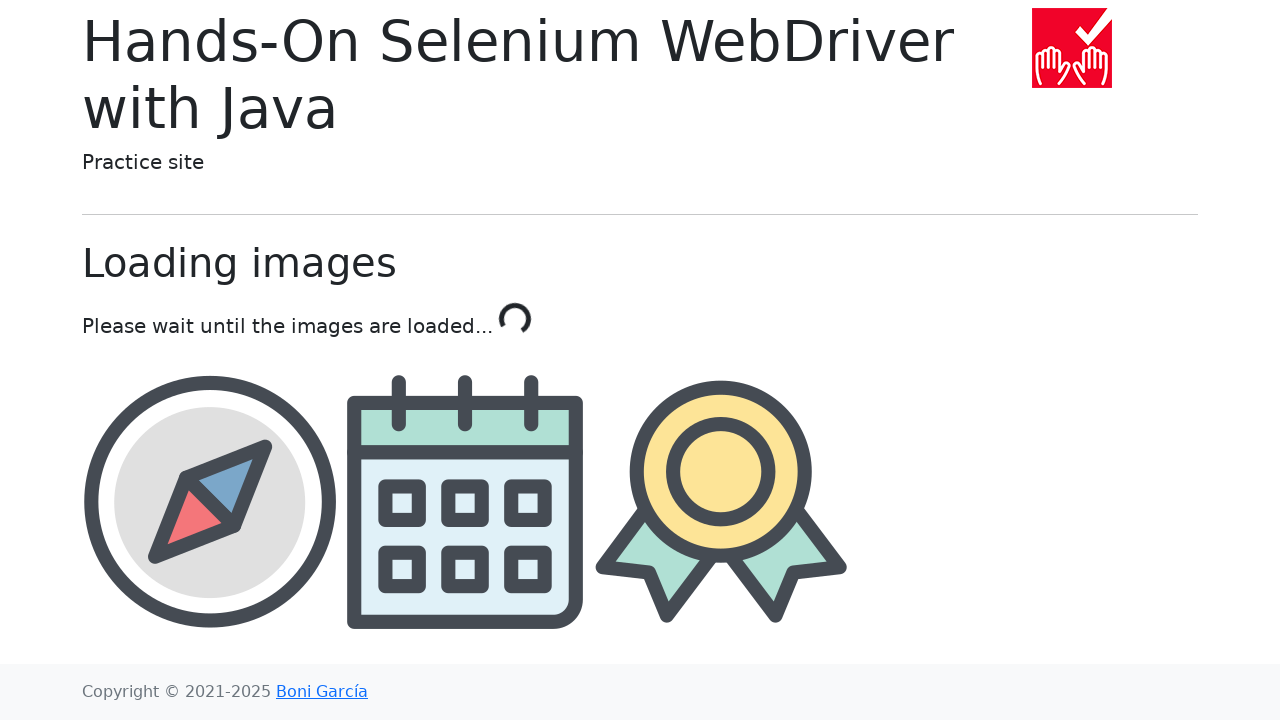

Located the award image element
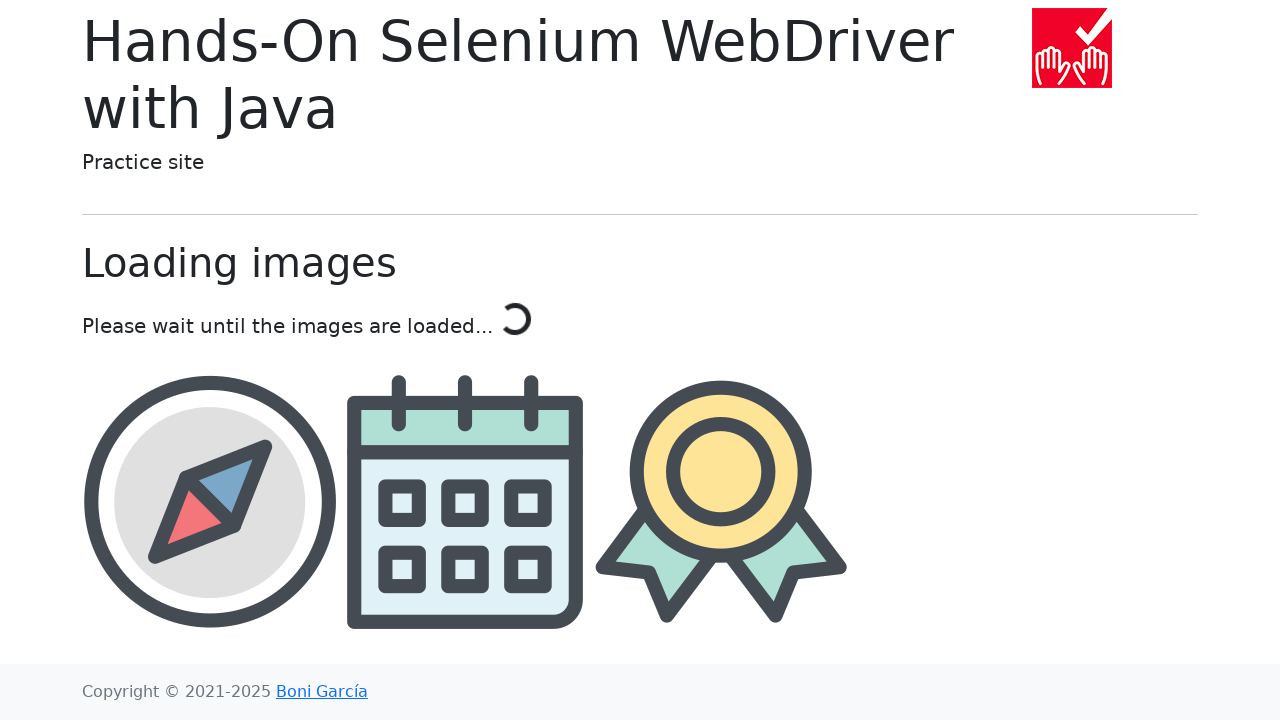

Verified award image element is visible
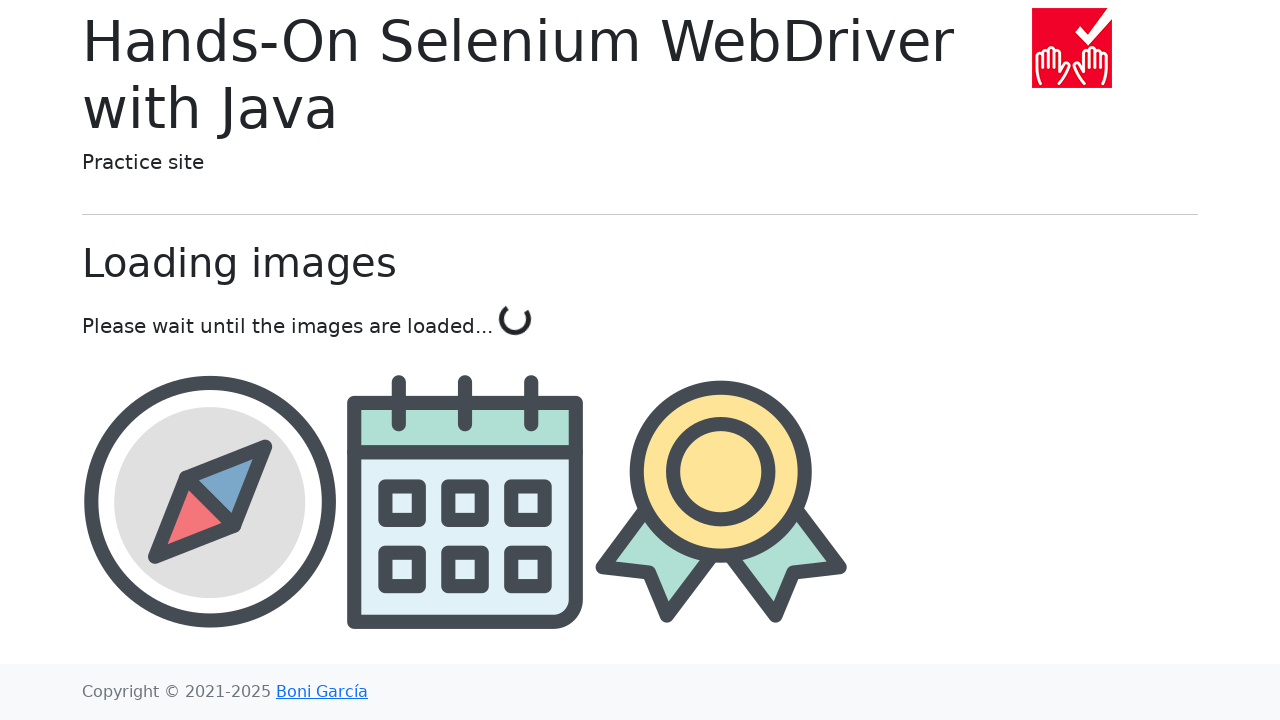

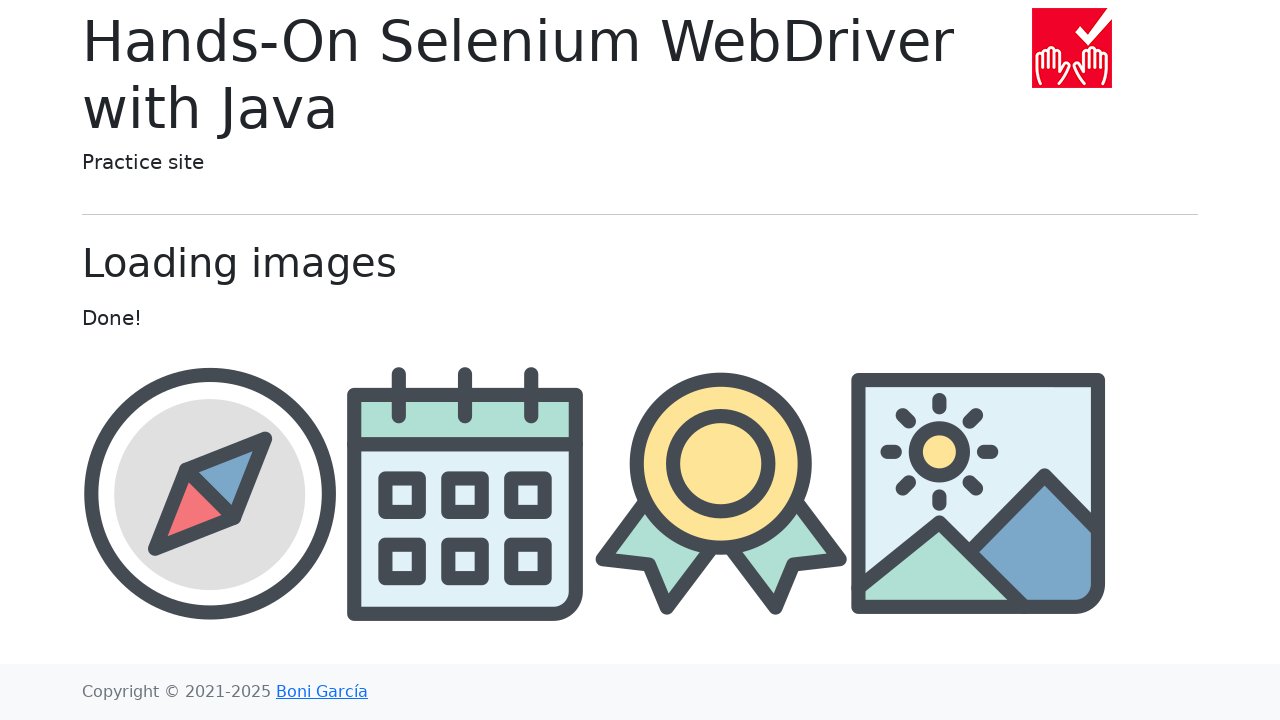